Tests the search functionality on BeIN Sports Turkey website by clicking the search button, entering a search query, and submitting it

Starting URL: https://beinsports.com.tr/

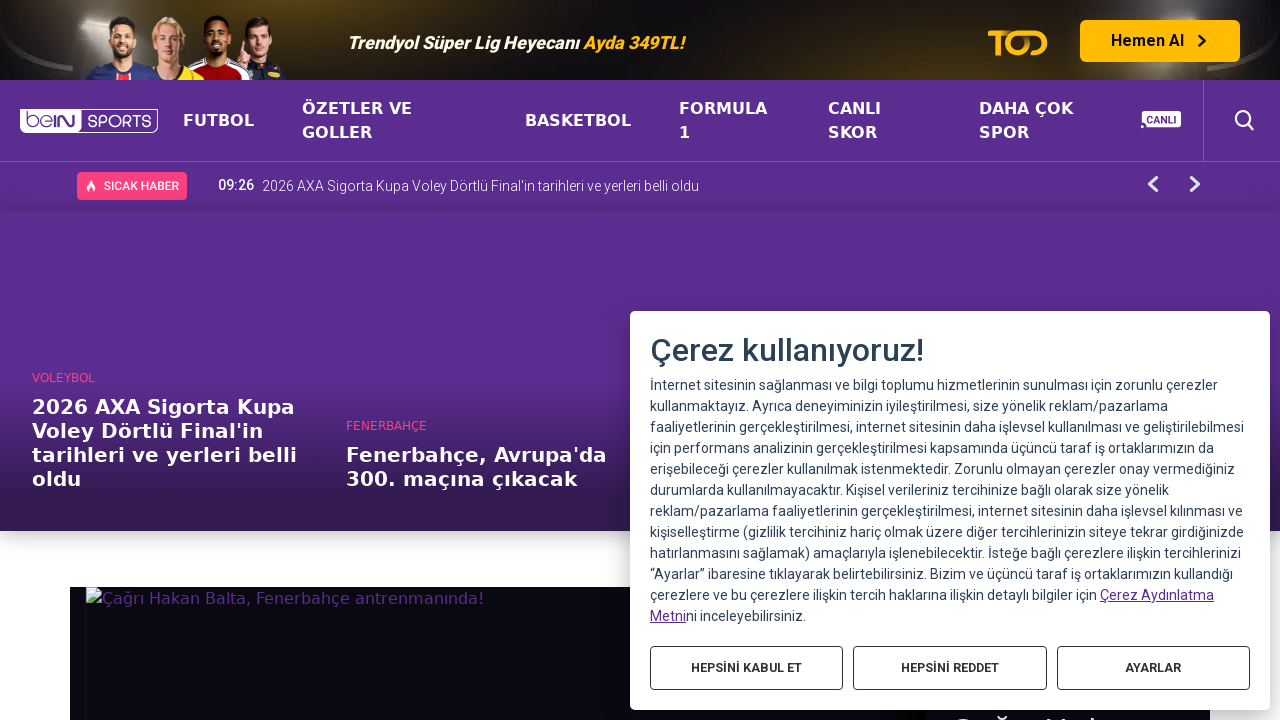

Clicked search button to open search field at (1236, 120) on div.search-button.cursor-pointer.p-2.pe-0
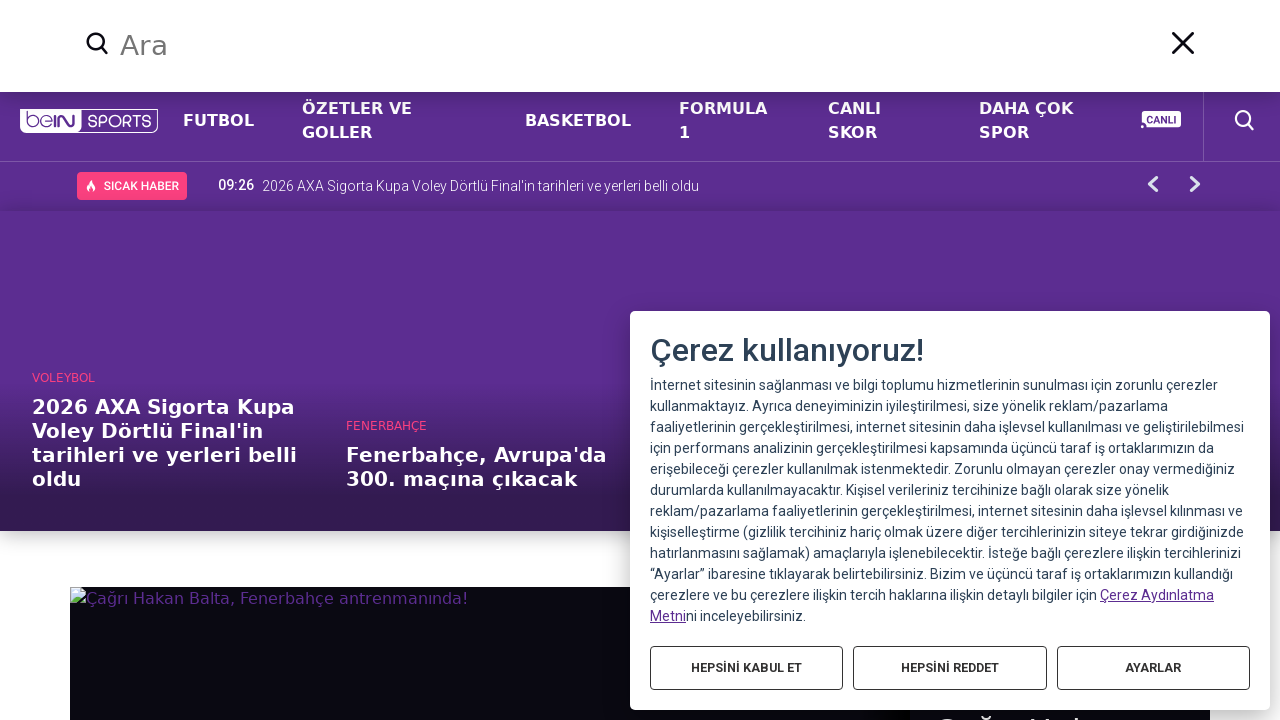

Entered search query 'Galatasaray' in search field on input[placeholder='Ara']
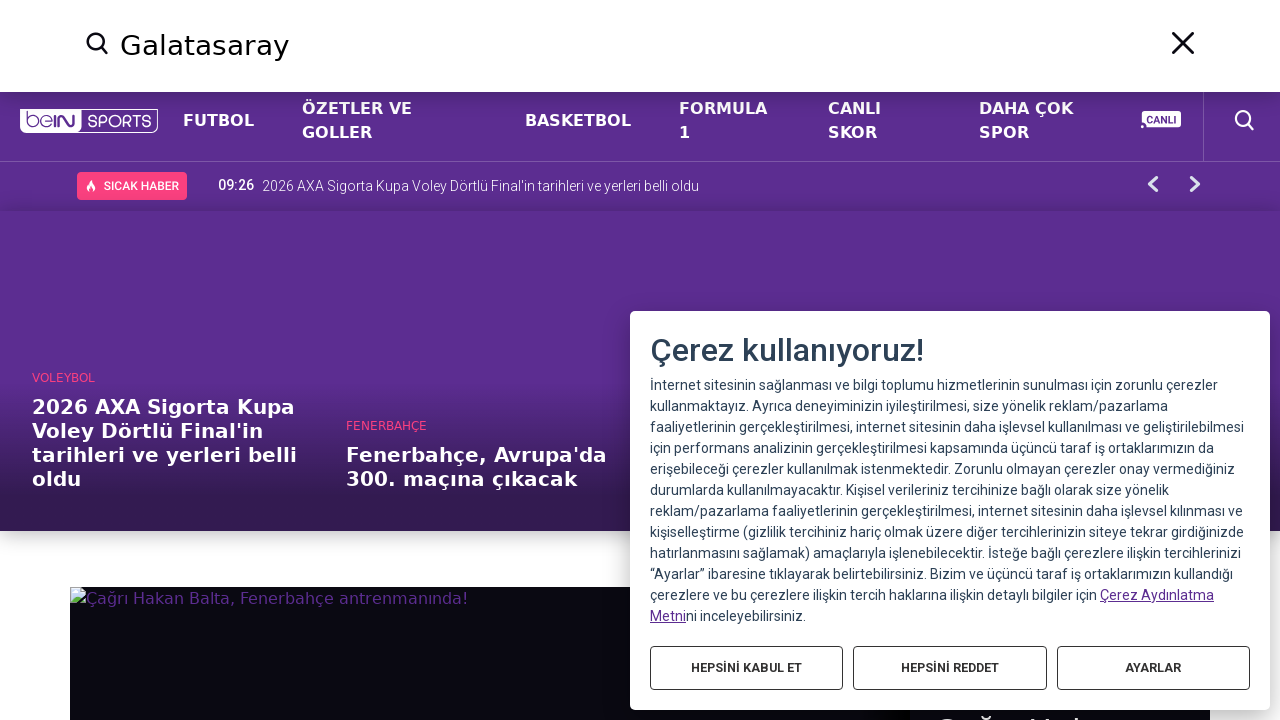

Pressed Enter to submit search query on input[placeholder='Ara']
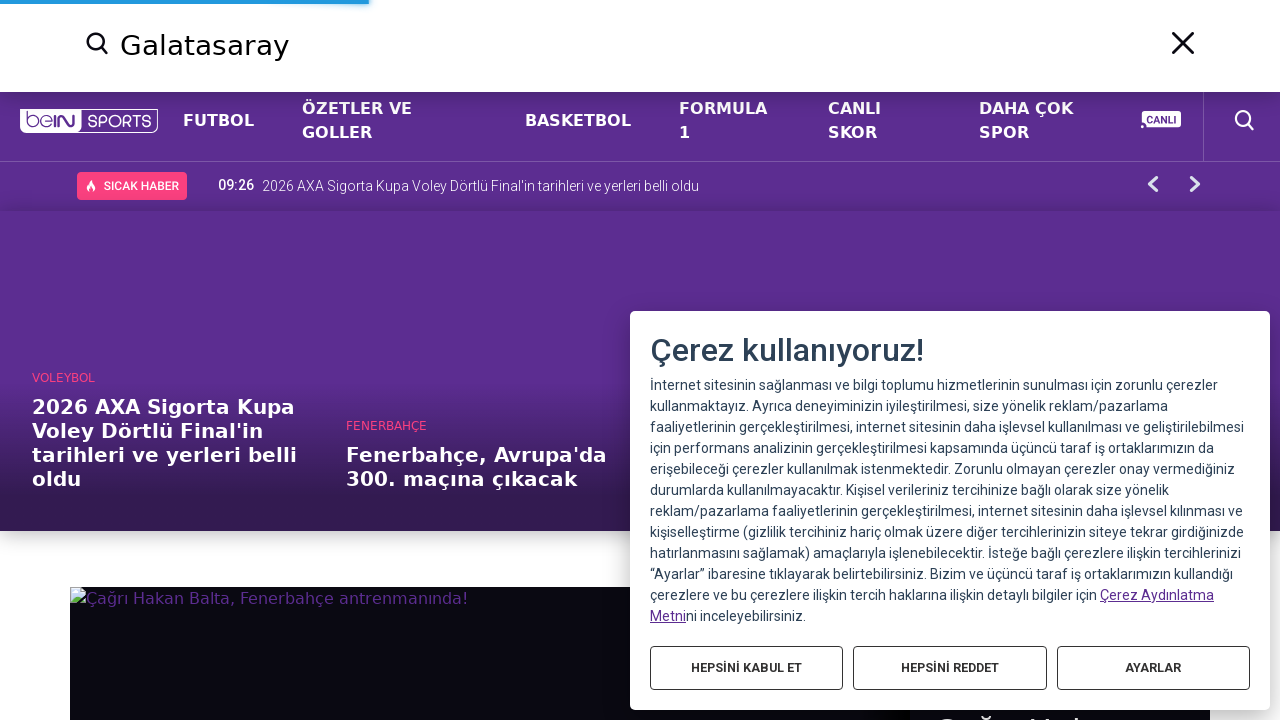

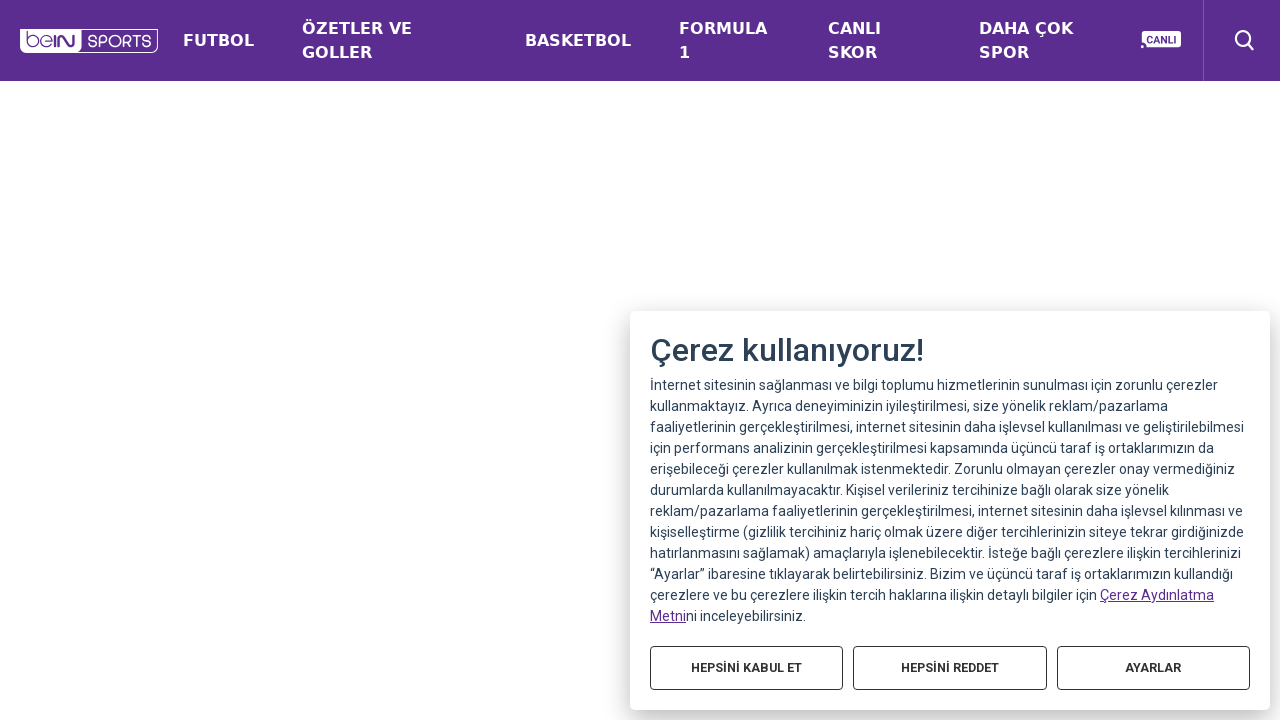